Tests that clicking a link opens a new browser tab, verifies two tabs are open, switches to the new tab, and confirms the expected content is displayed.

Starting URL: https://the-internet.herokuapp.com/windows

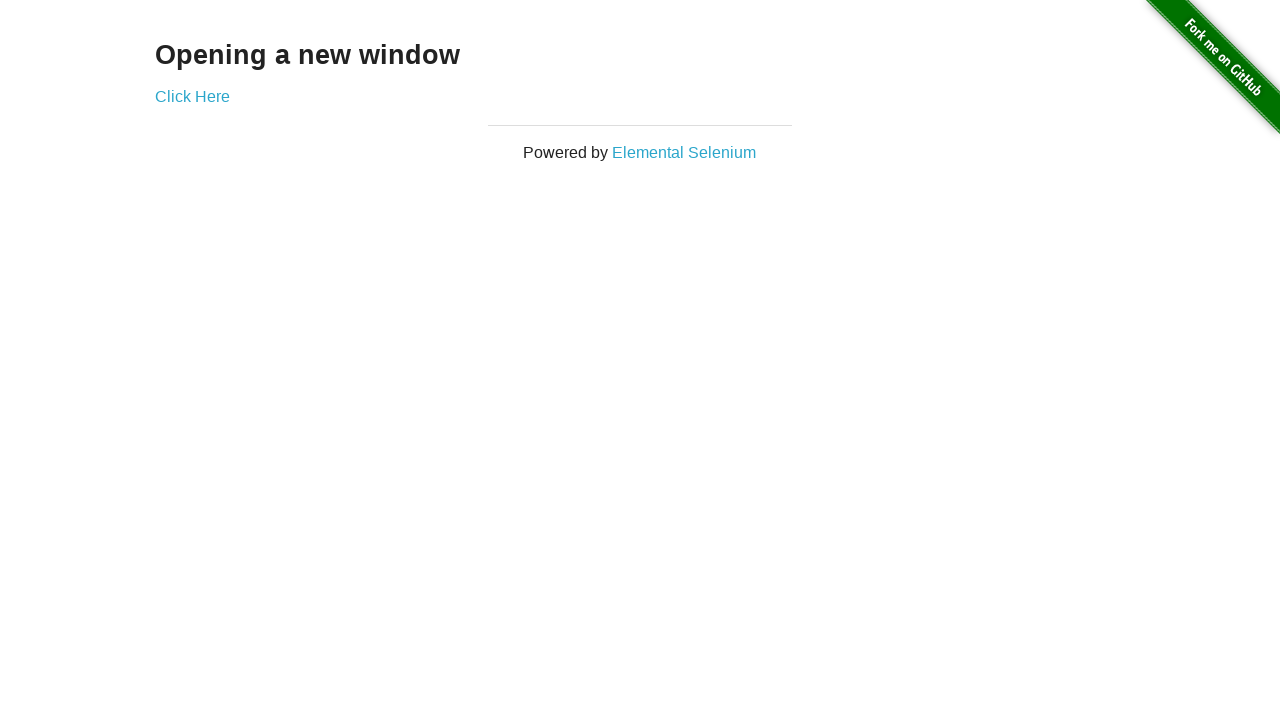

Clicked 'Click Here' link to open new tab at (192, 96) on text=Click Here
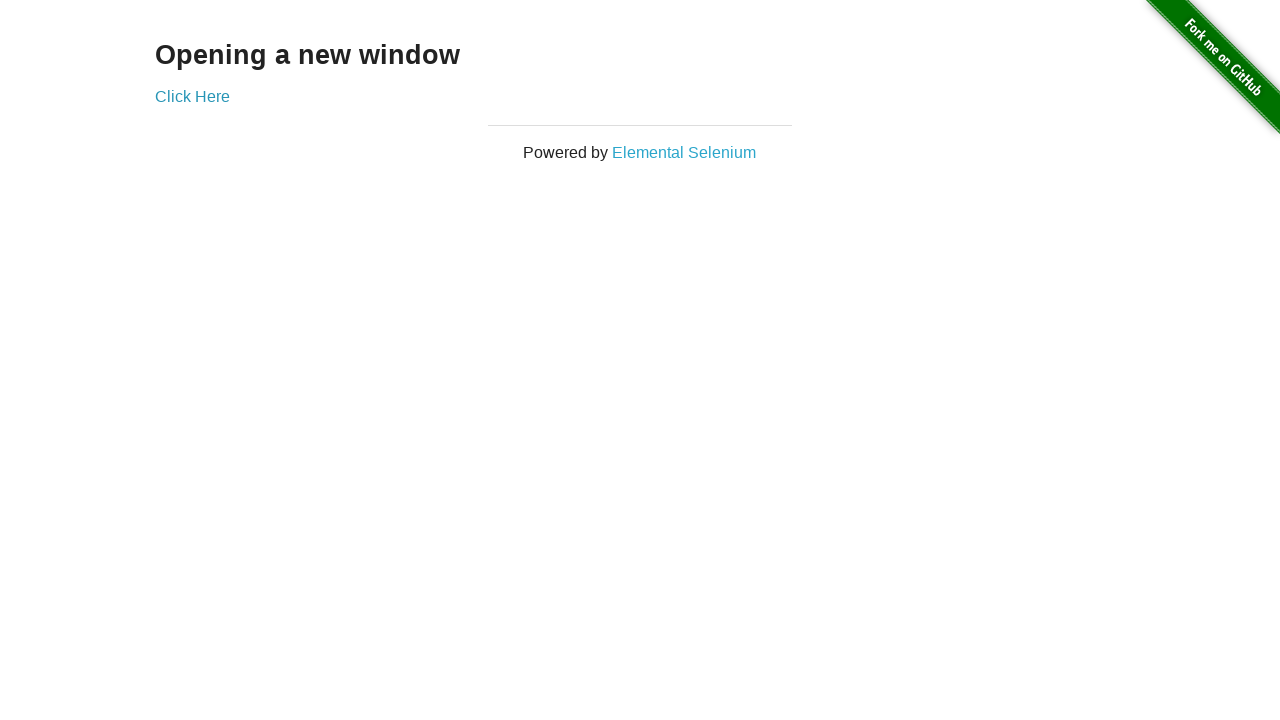

New tab opened and captured
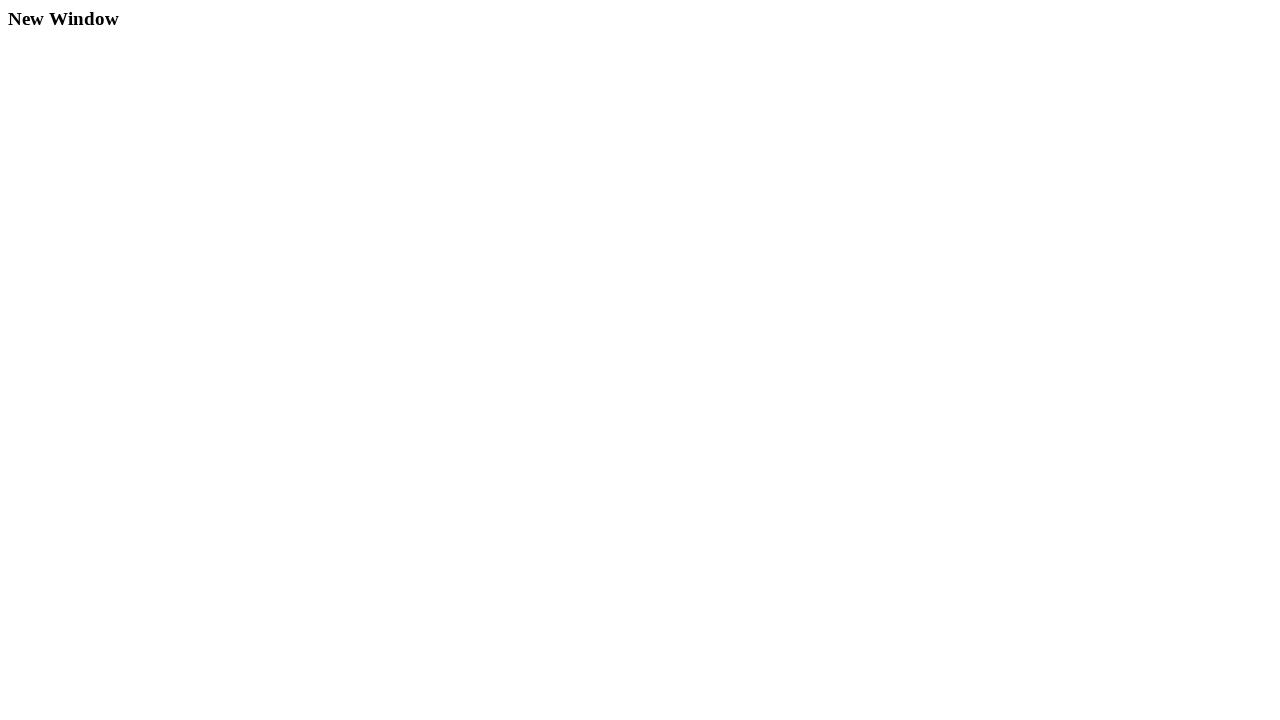

New tab page loaded completely
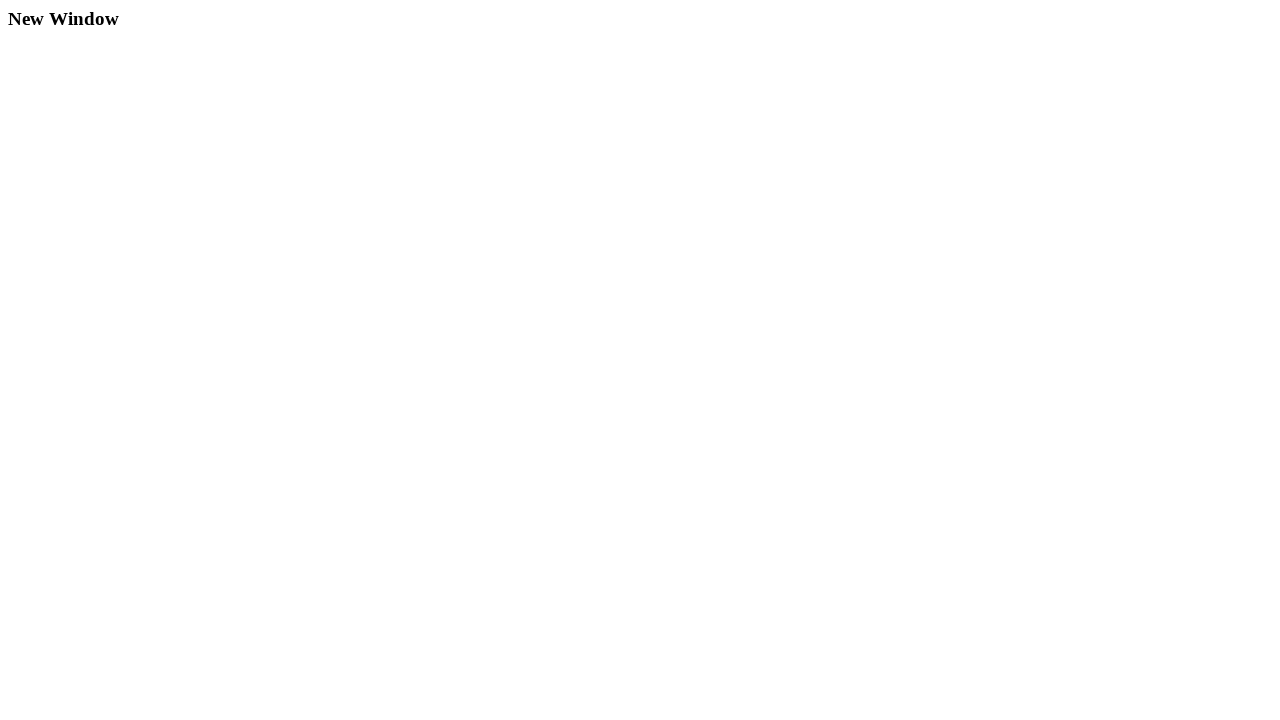

Verified new tab displays 'New Window' content
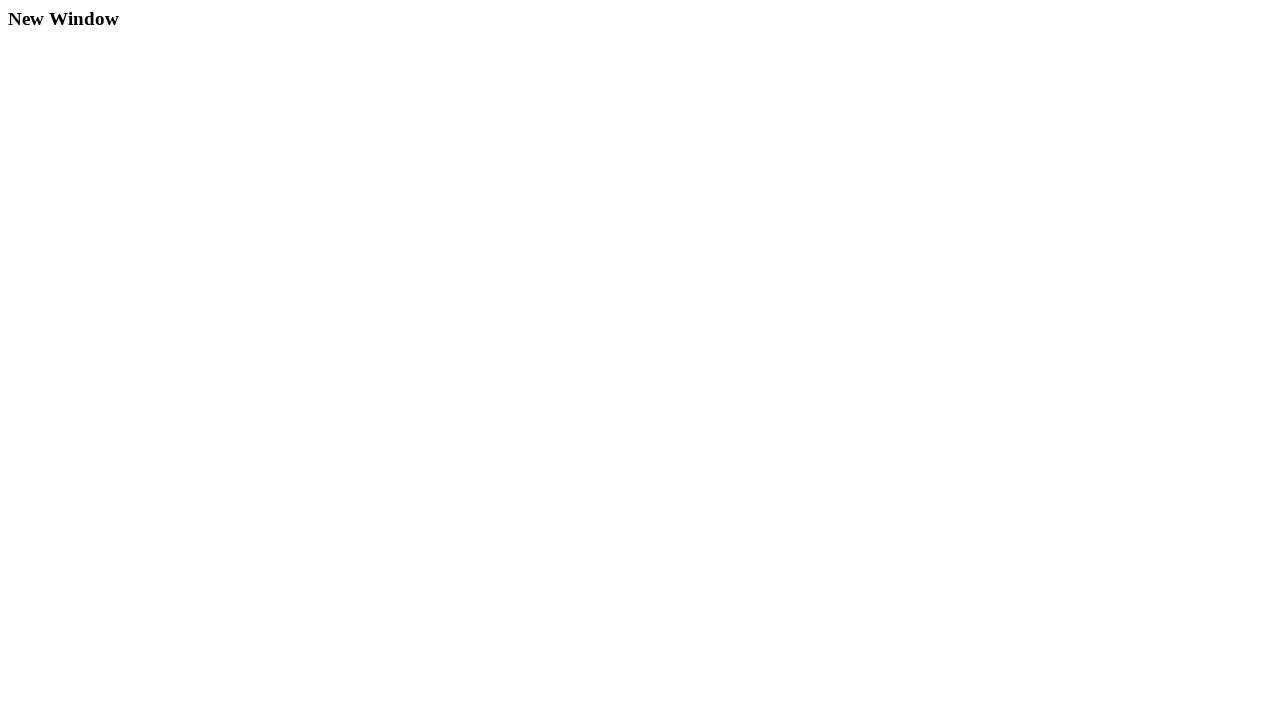

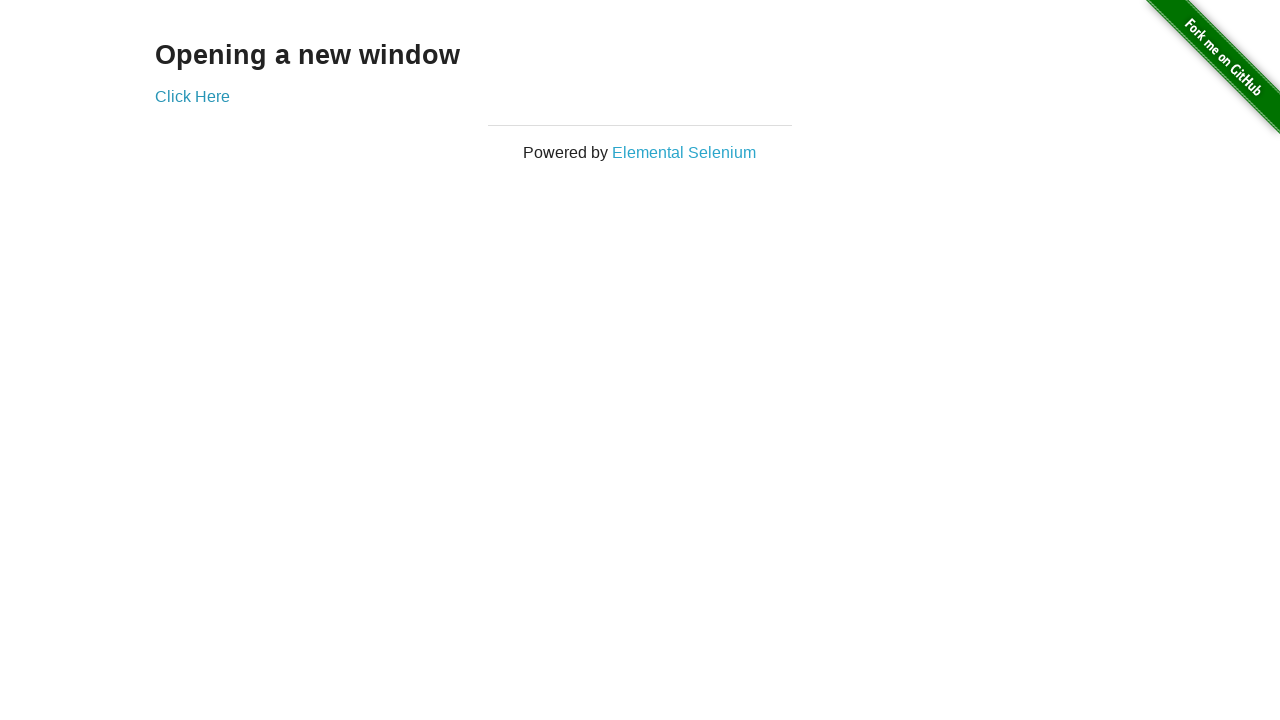